Tests table sorting functionality by clicking the Email column header and verifying the column is sorted

Starting URL: http://the-internet.herokuapp.com/tables

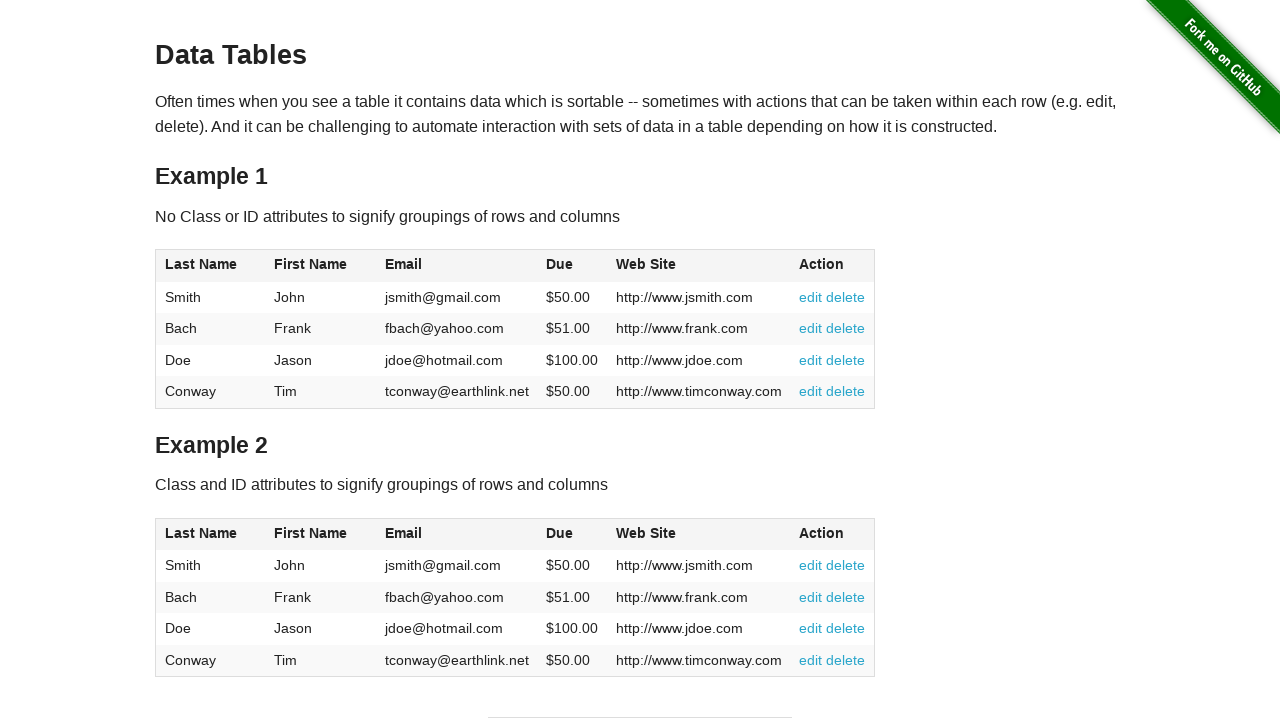

Clicked Email column header (3rd column) to sort ascending at (457, 266) on #table1 thead tr th:nth-of-type(3)
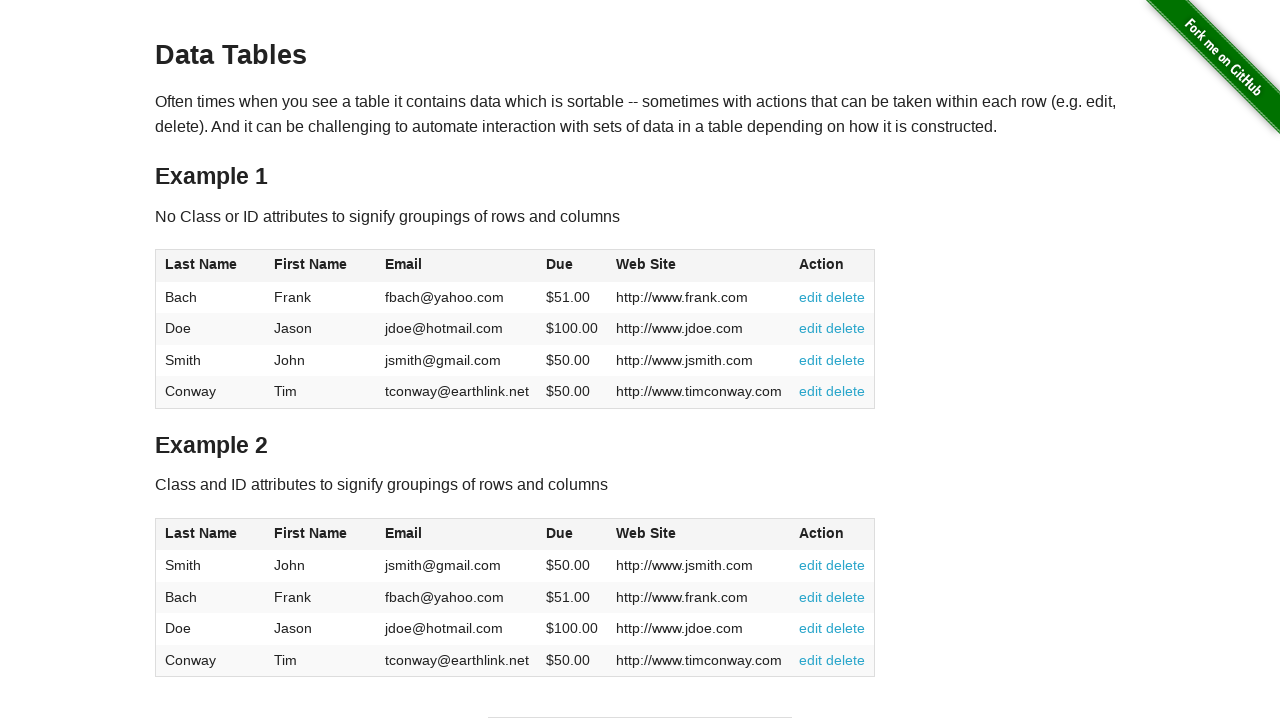

Waited for table to be sorted and Email column to be visible
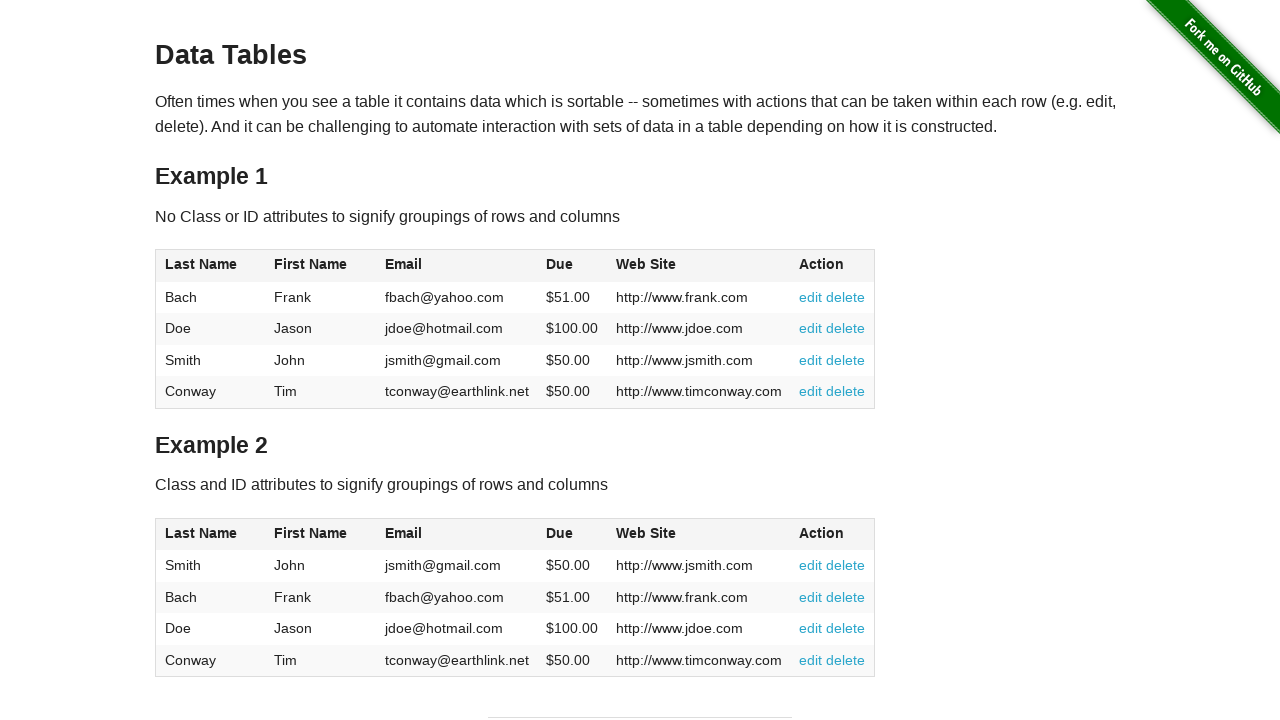

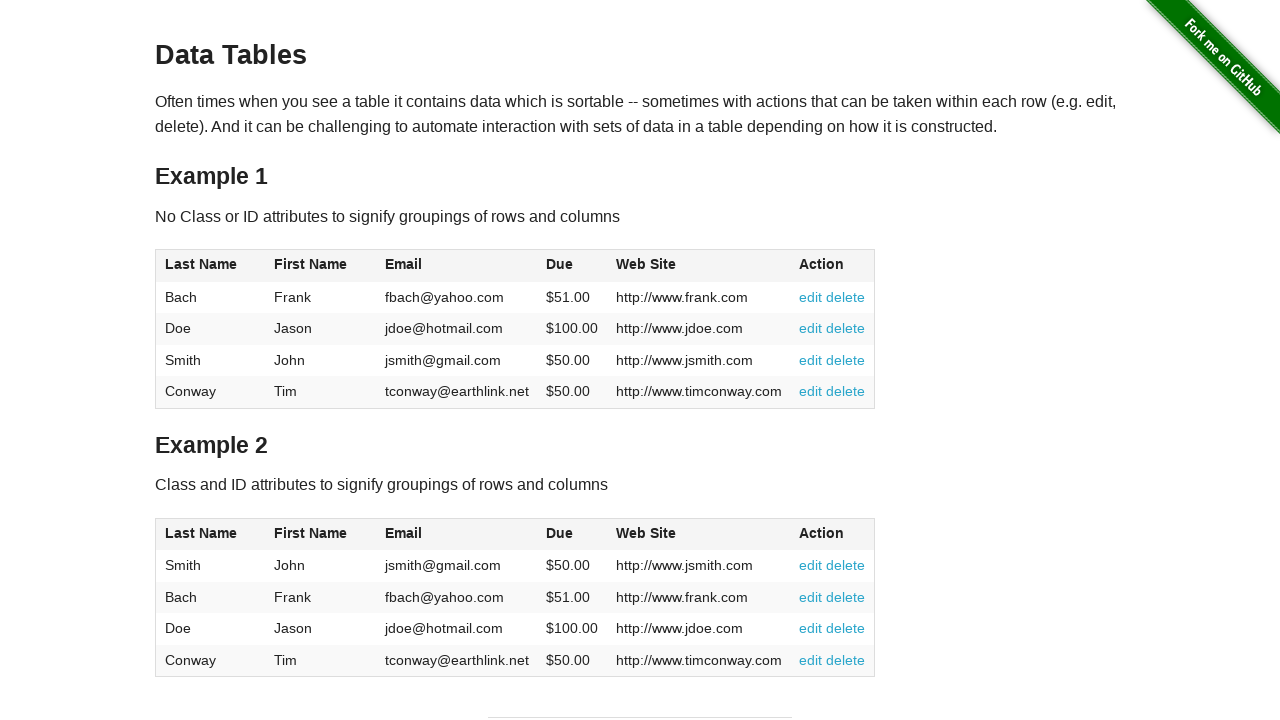